Navigates to the Demoblaze e-commerce demo site homepage and waits for it to load with a custom timeout setting.

Starting URL: https://demoblaze.com/index.html

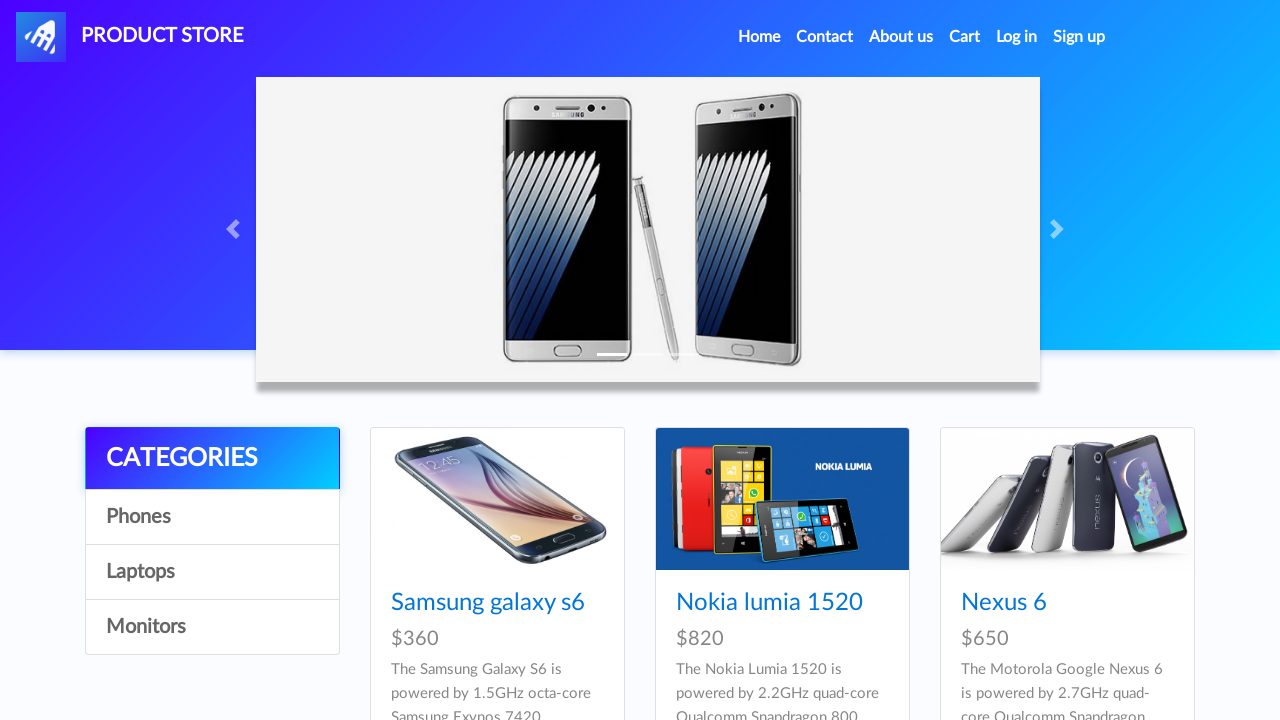

Set custom timeout to 5000ms for page operations
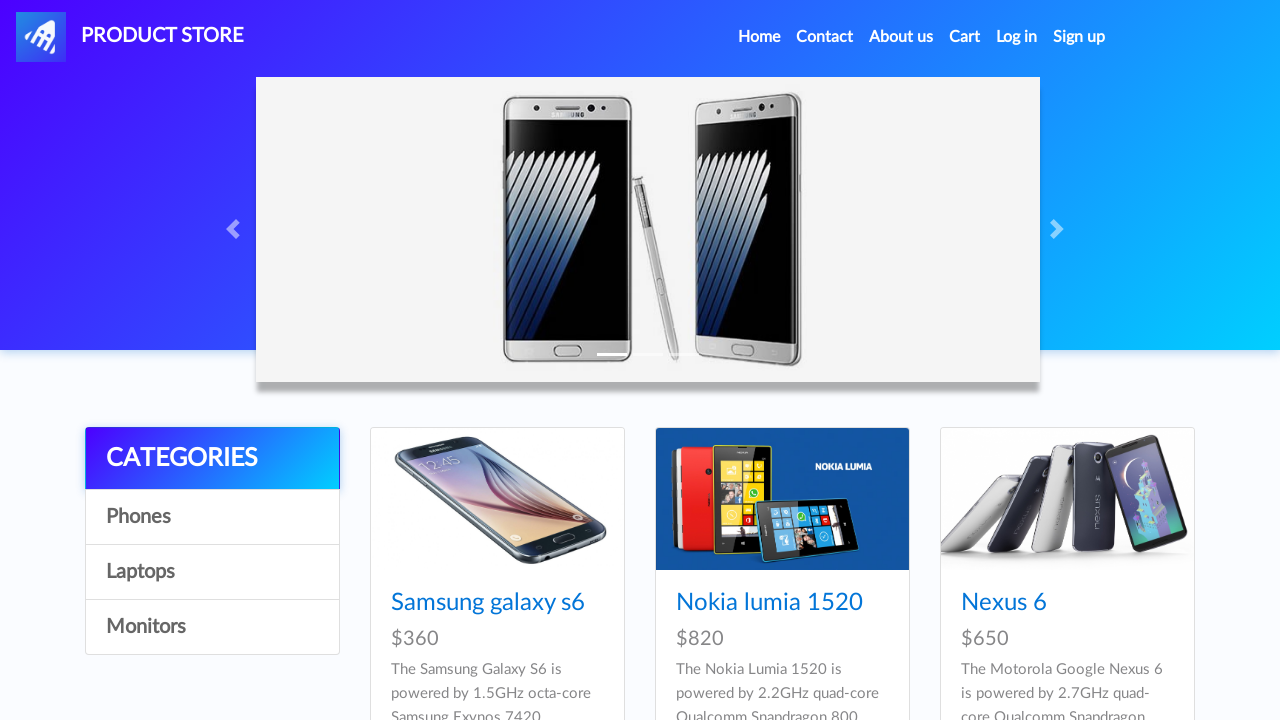

Demoblaze homepage loaded with domcontentloaded state
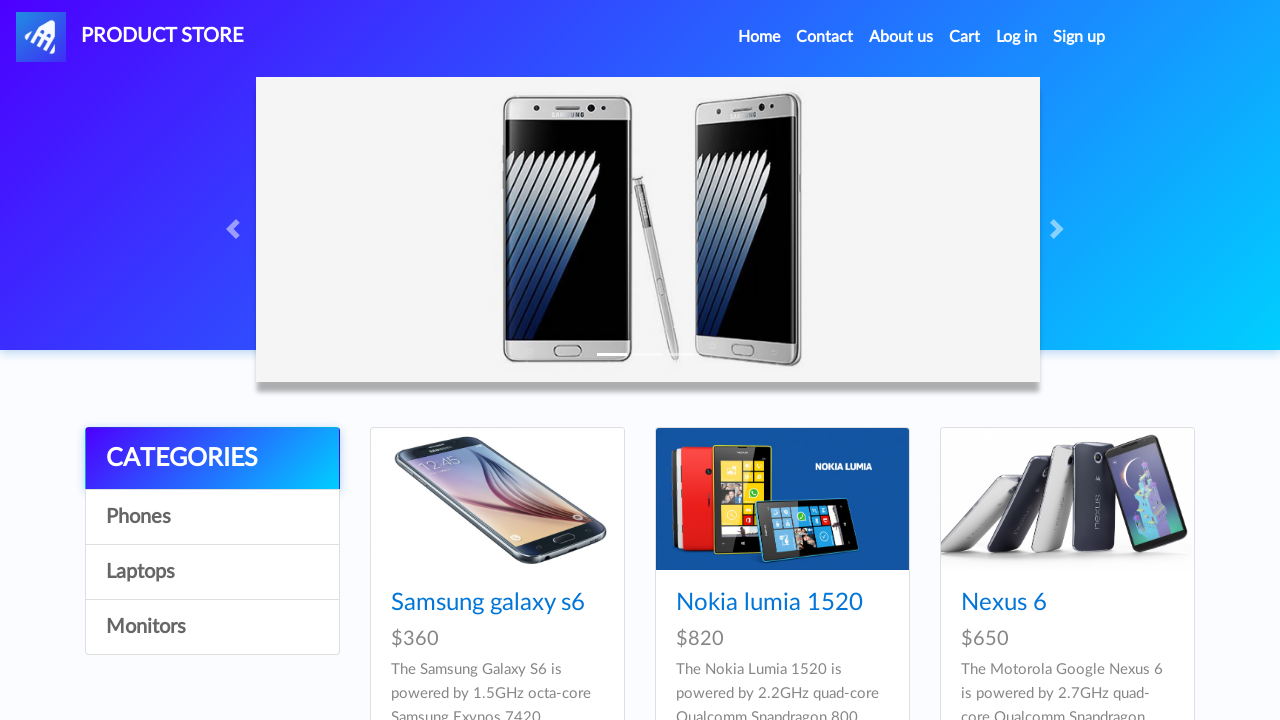

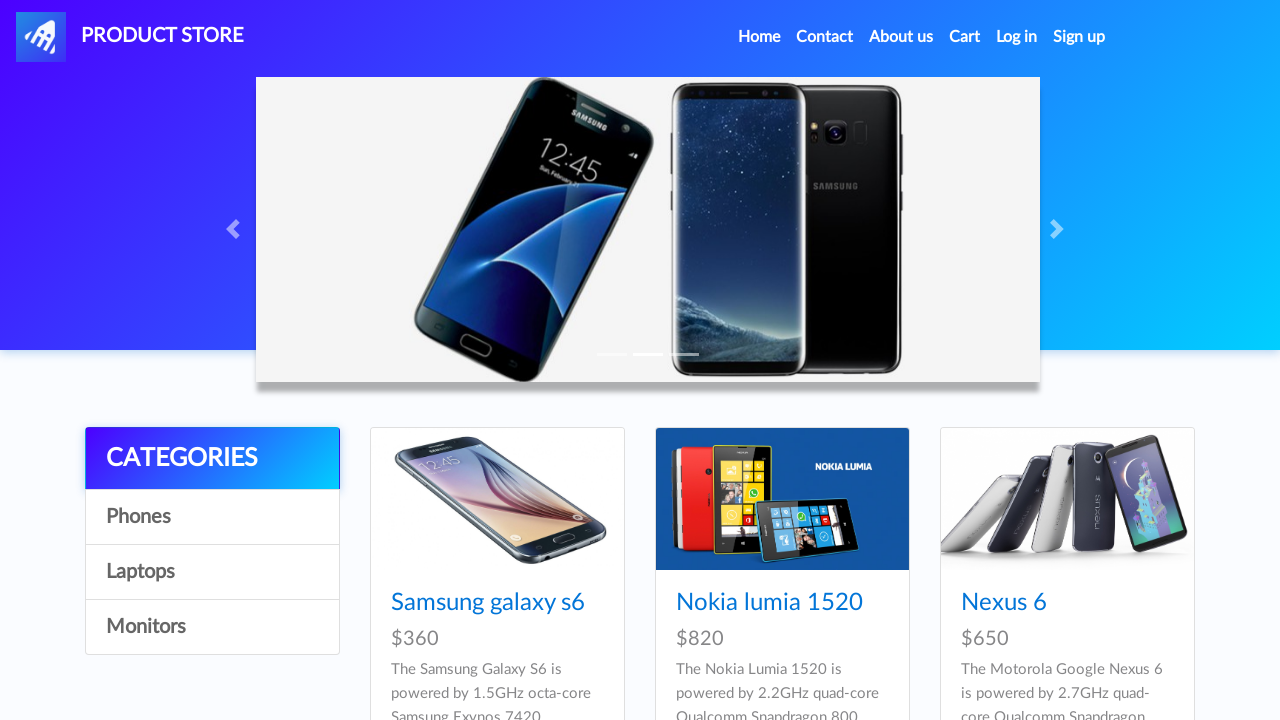